Tests that clicking on the Team submenu displays a page with exactly 2 images of team members

Starting URL: https://www.99-bottles-of-beer.net/

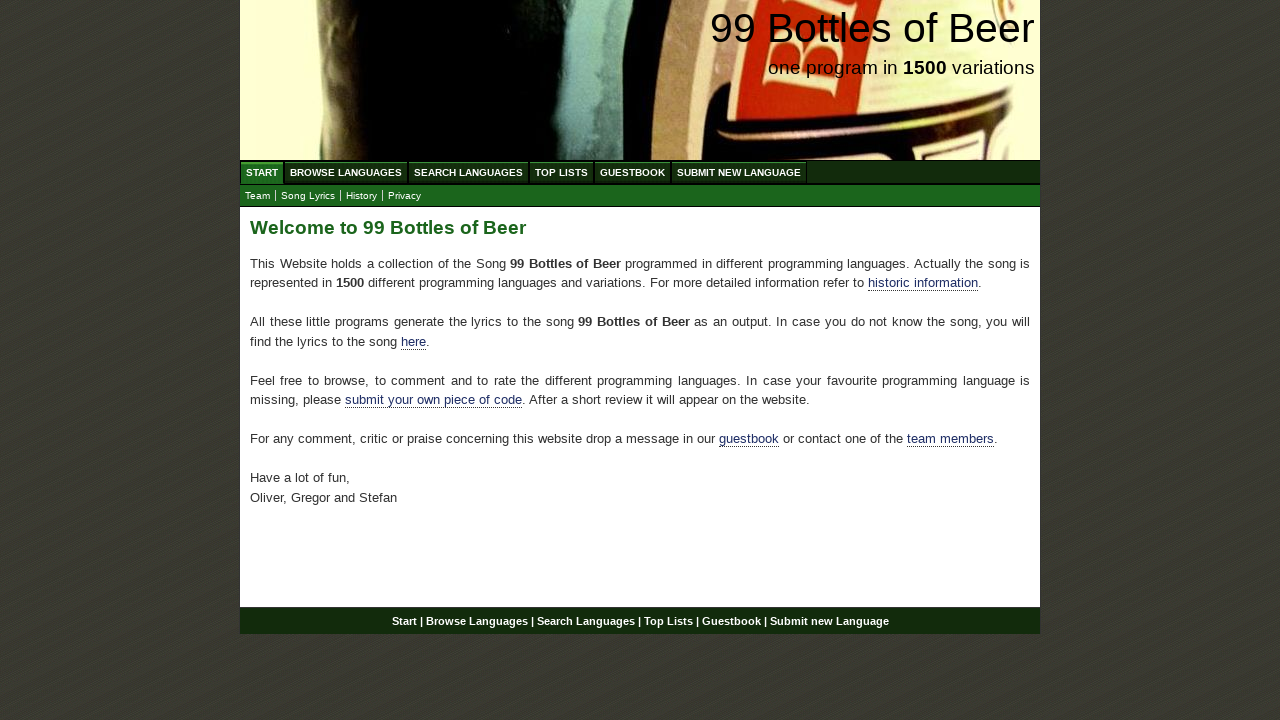

Clicked on Team submenu button at (258, 196) on xpath=//ul[@id='submenu']/li/a[@href='team.html']
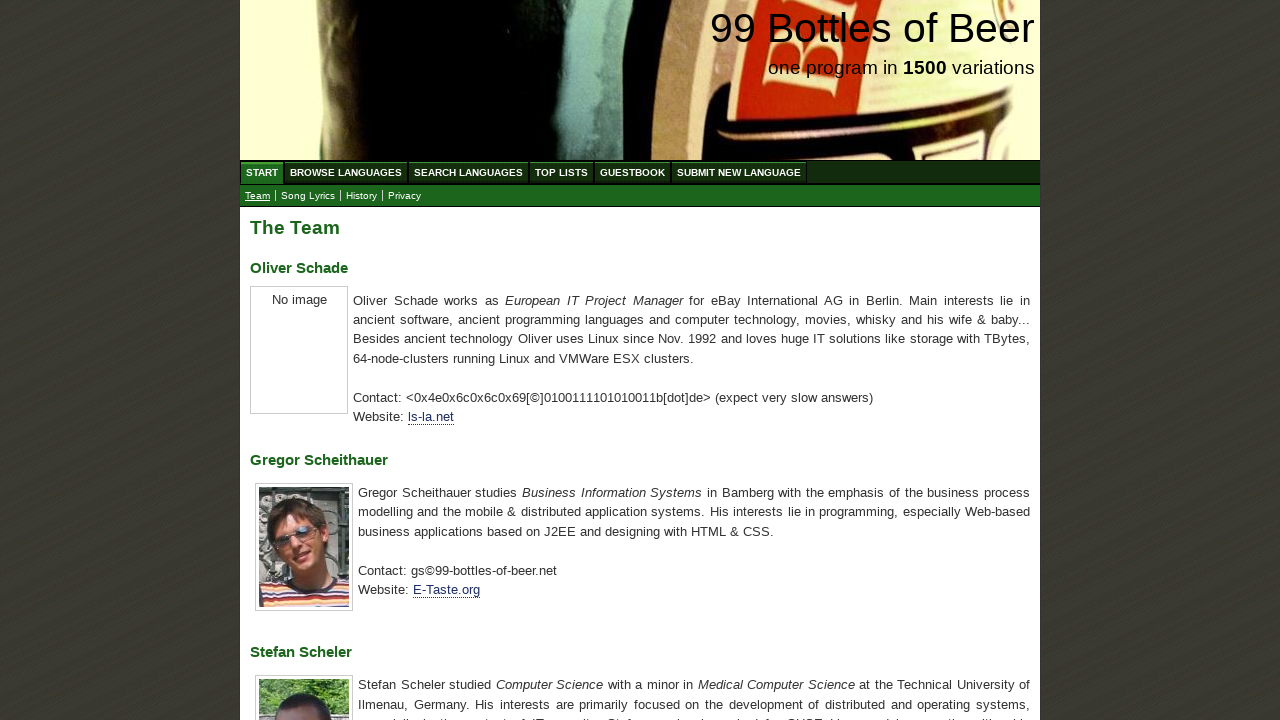

Waited for team member image of Gregor Scheithauer to load
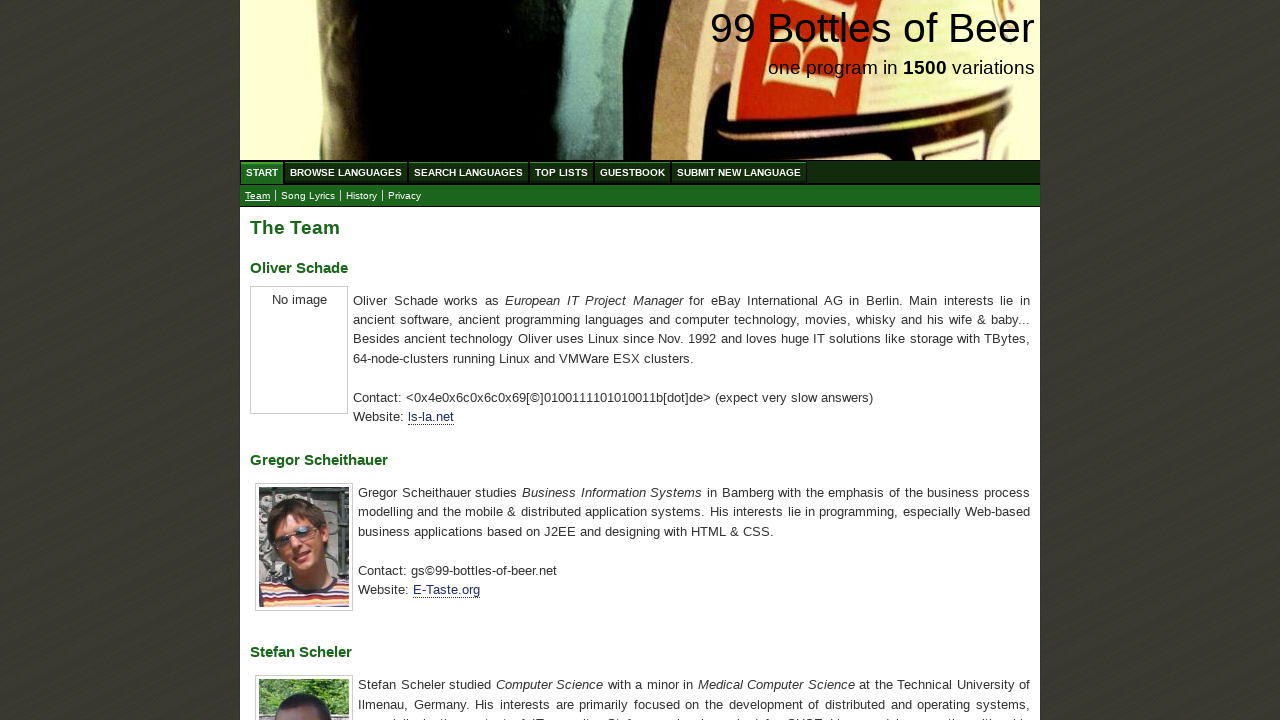

Waited for team member image of Stefan Scheler to load
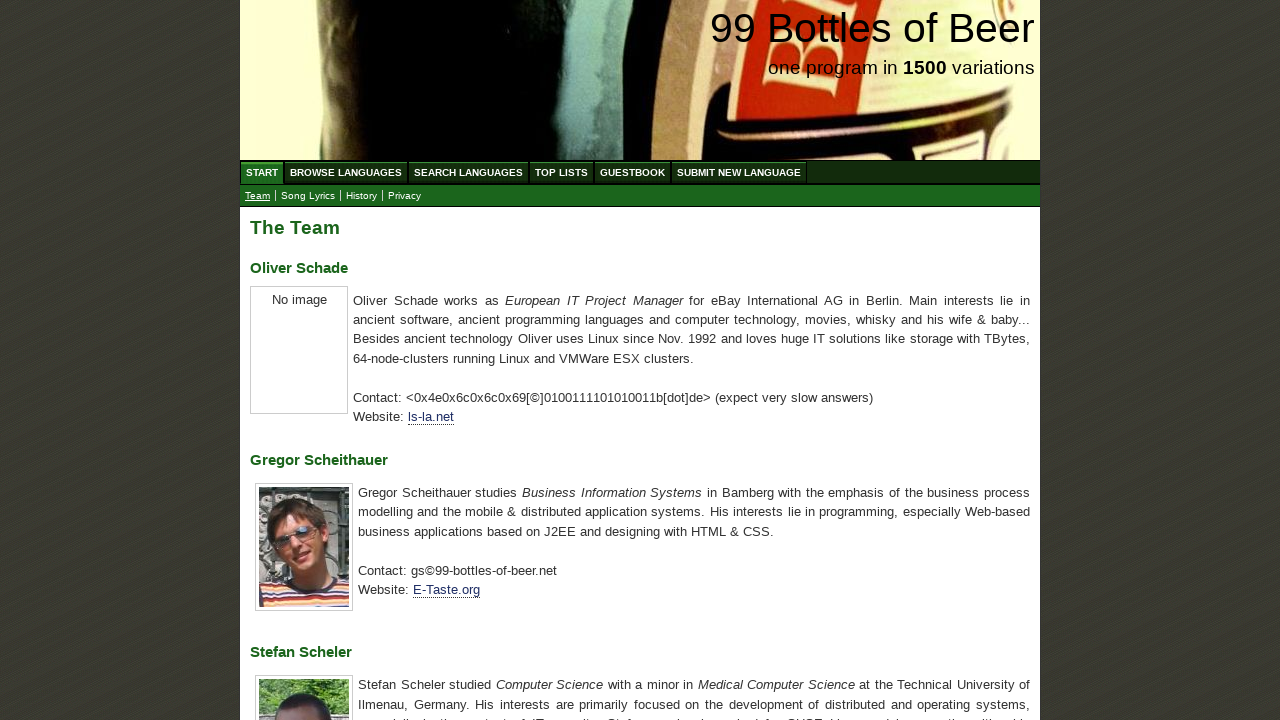

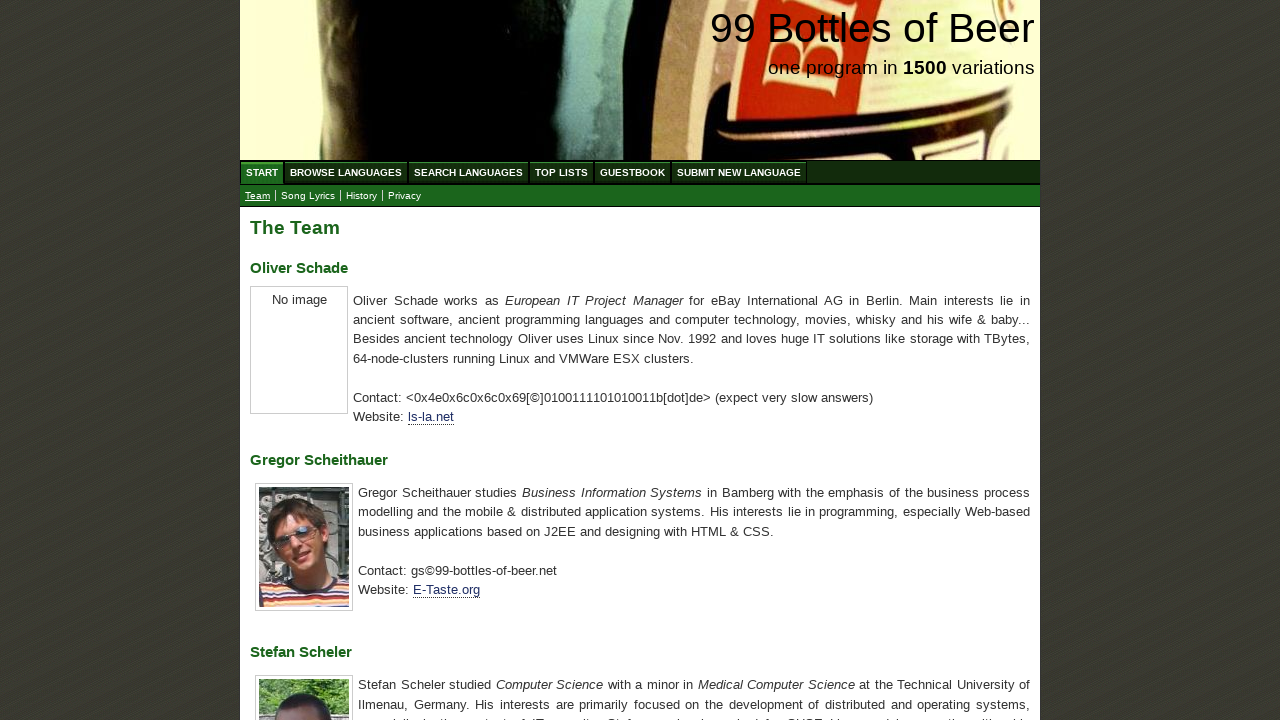